Tests unmarking items as complete by unchecking their checkboxes.

Starting URL: https://demo.playwright.dev/todomvc

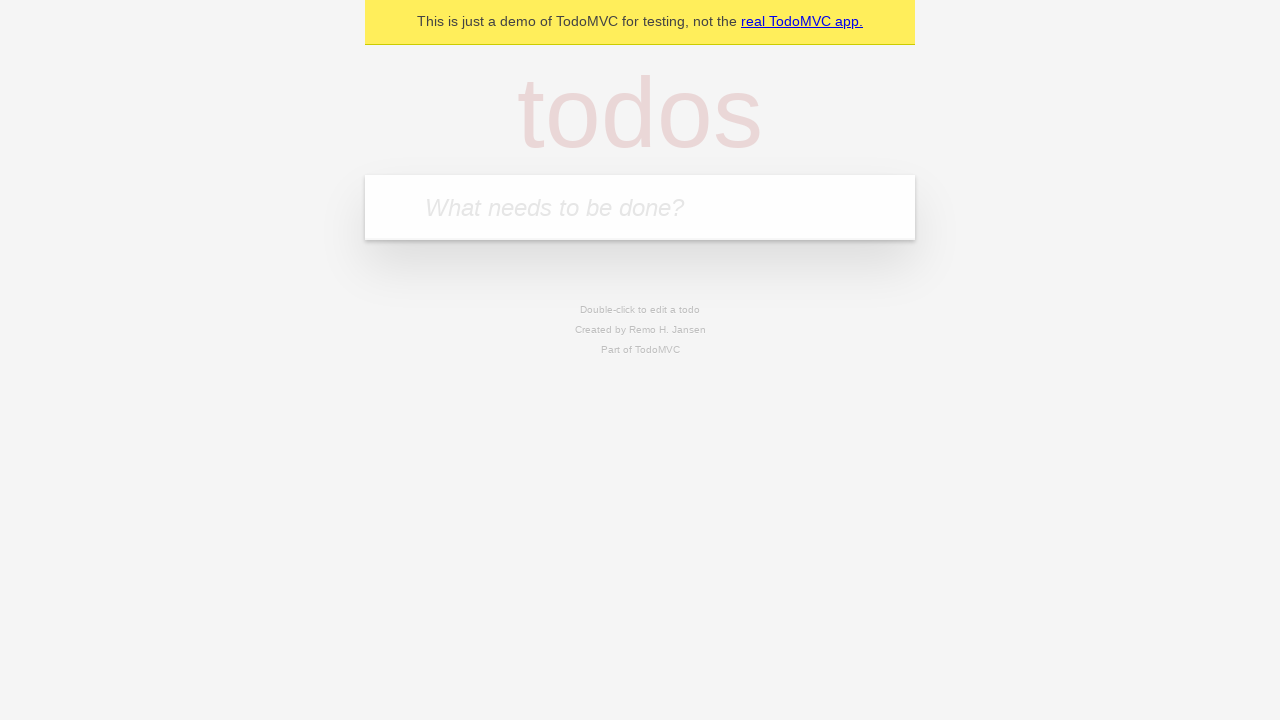

Filled todo input with 'buy some cheese' on internal:attr=[placeholder="What needs to be done?"i]
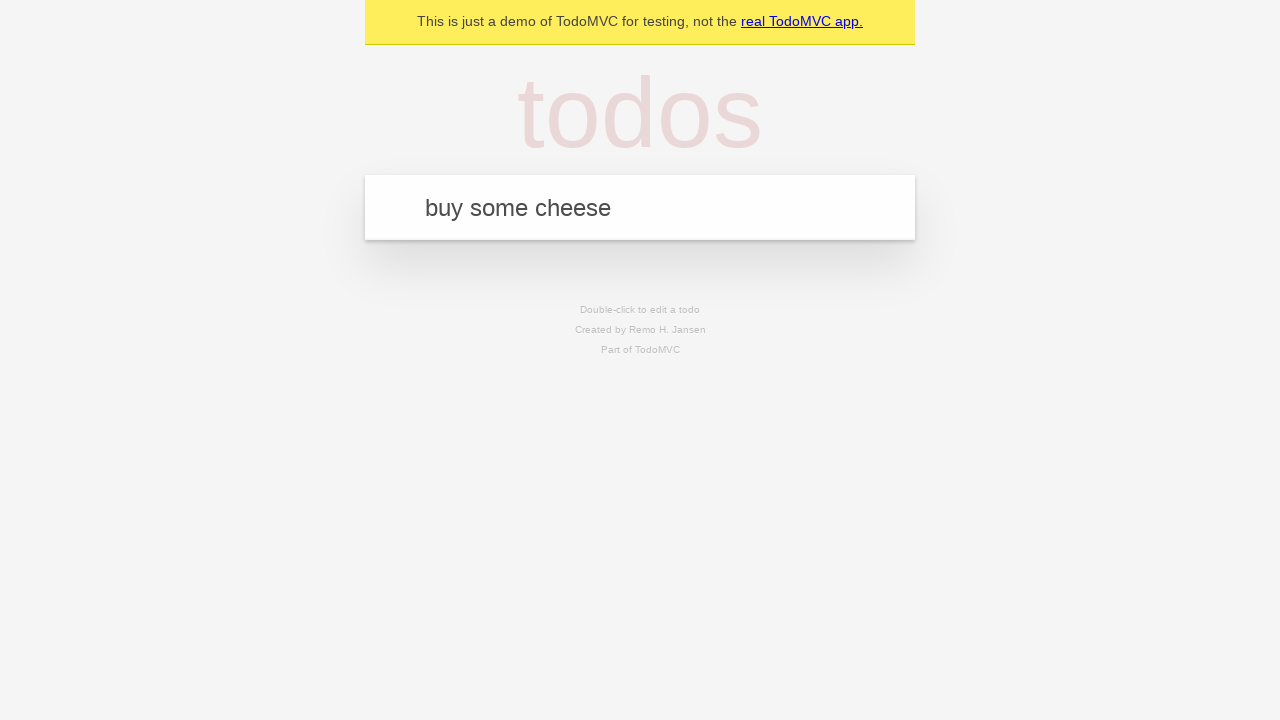

Pressed Enter to add first todo item on internal:attr=[placeholder="What needs to be done?"i]
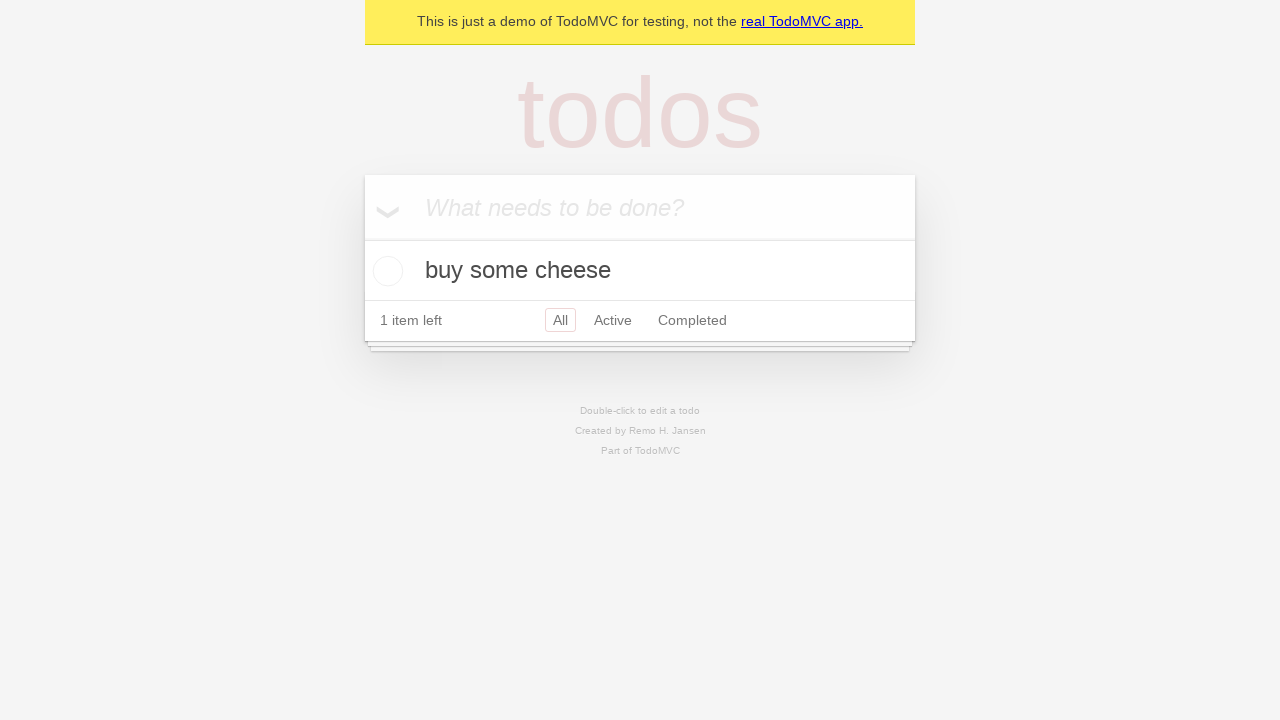

Filled todo input with 'feed the cat' on internal:attr=[placeholder="What needs to be done?"i]
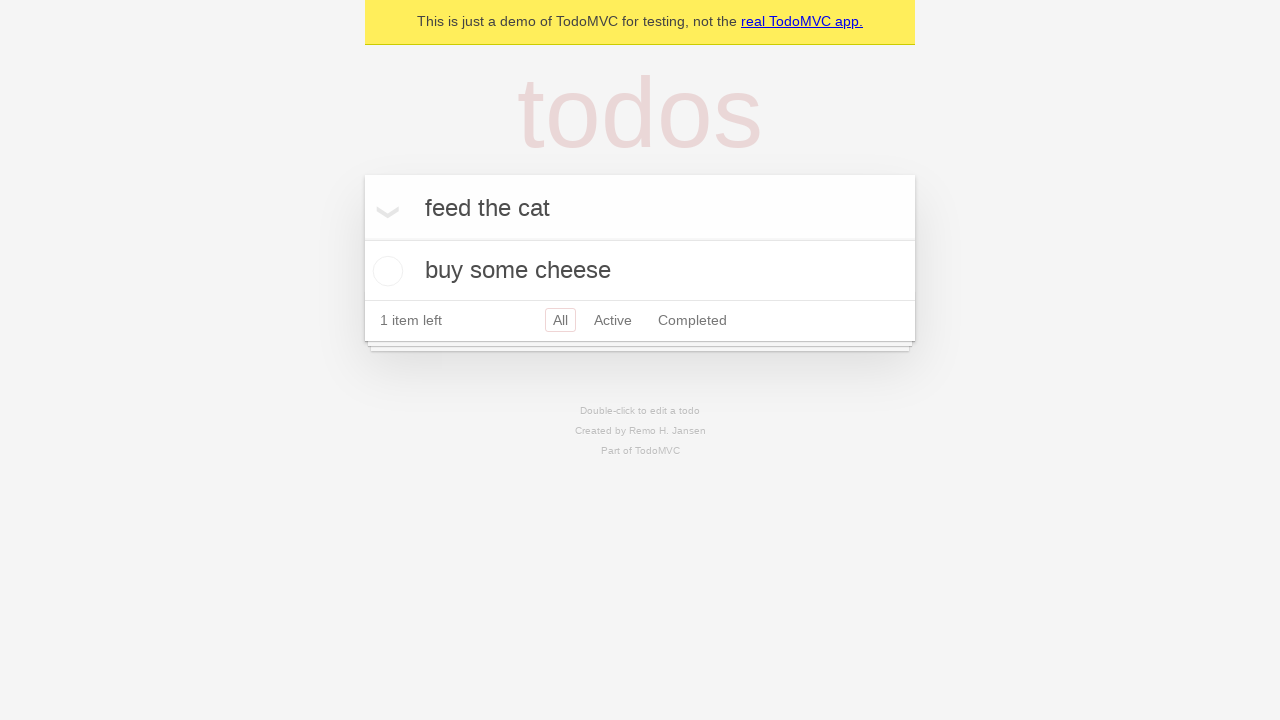

Pressed Enter to add second todo item on internal:attr=[placeholder="What needs to be done?"i]
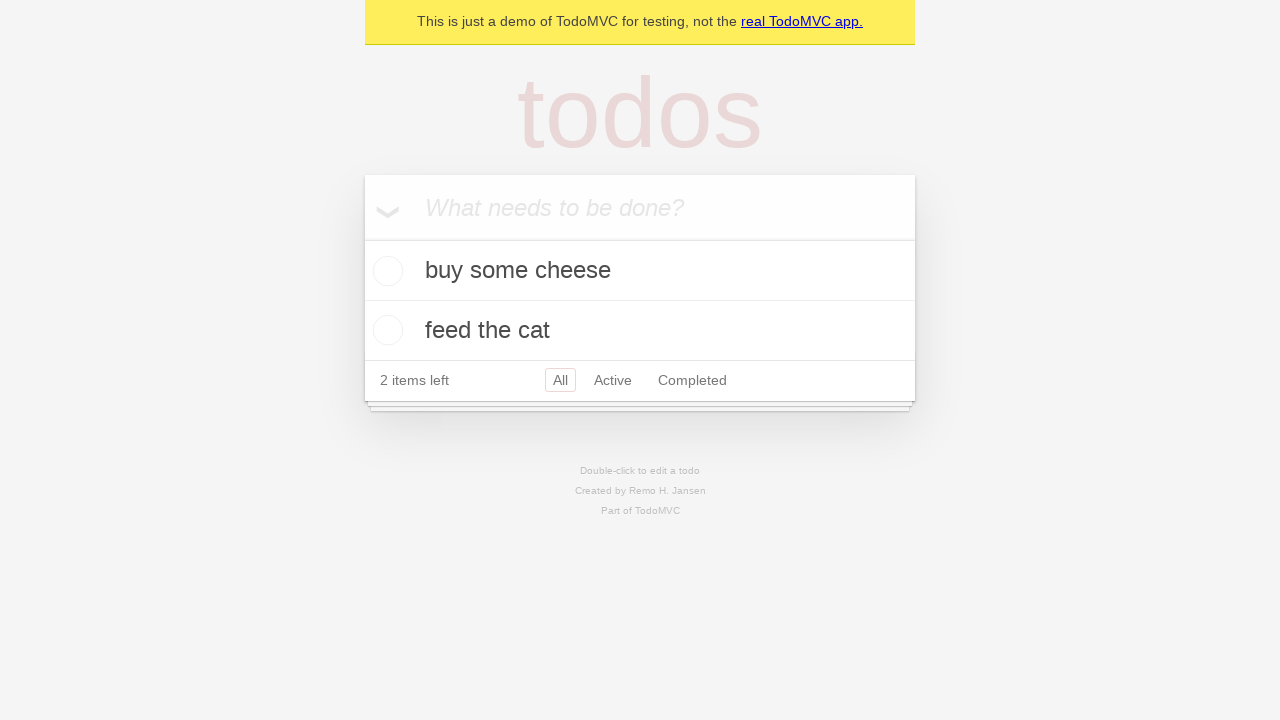

Checked the first todo item to mark it as complete at (385, 271) on internal:testid=[data-testid="todo-item"s] >> nth=0 >> internal:role=checkbox
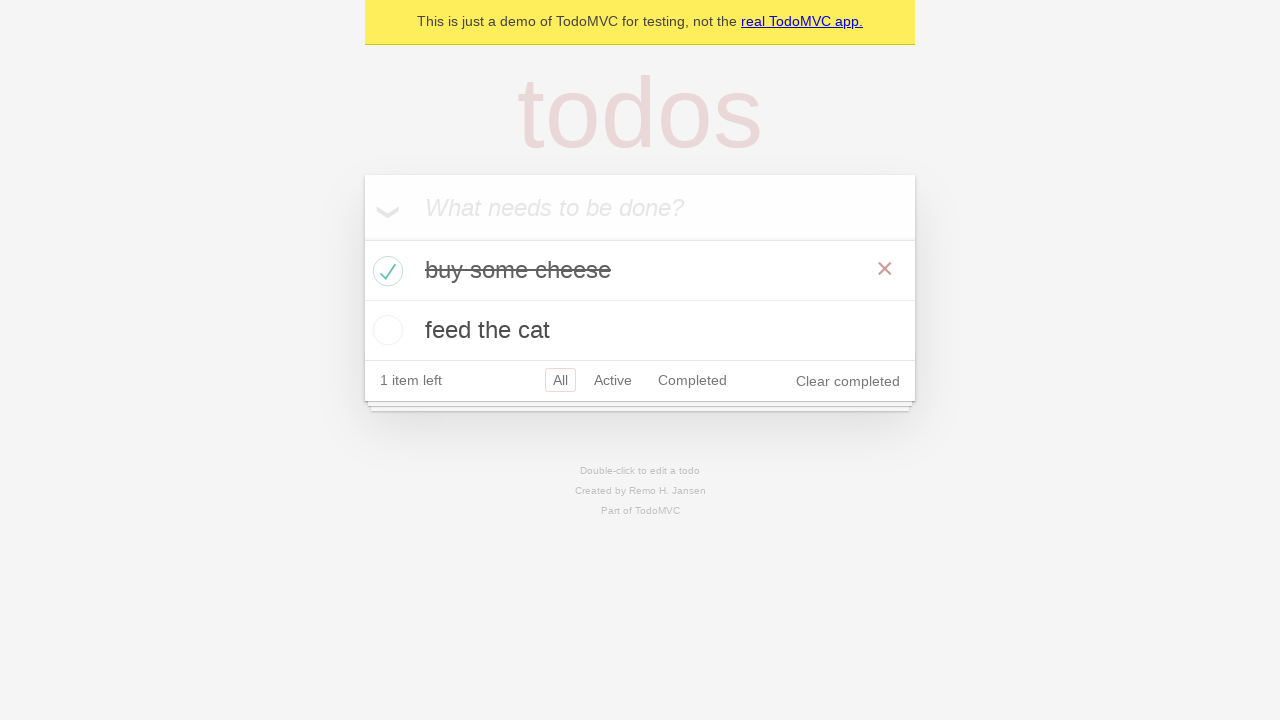

Unchecked the first todo item to mark it as incomplete at (385, 271) on internal:testid=[data-testid="todo-item"s] >> nth=0 >> internal:role=checkbox
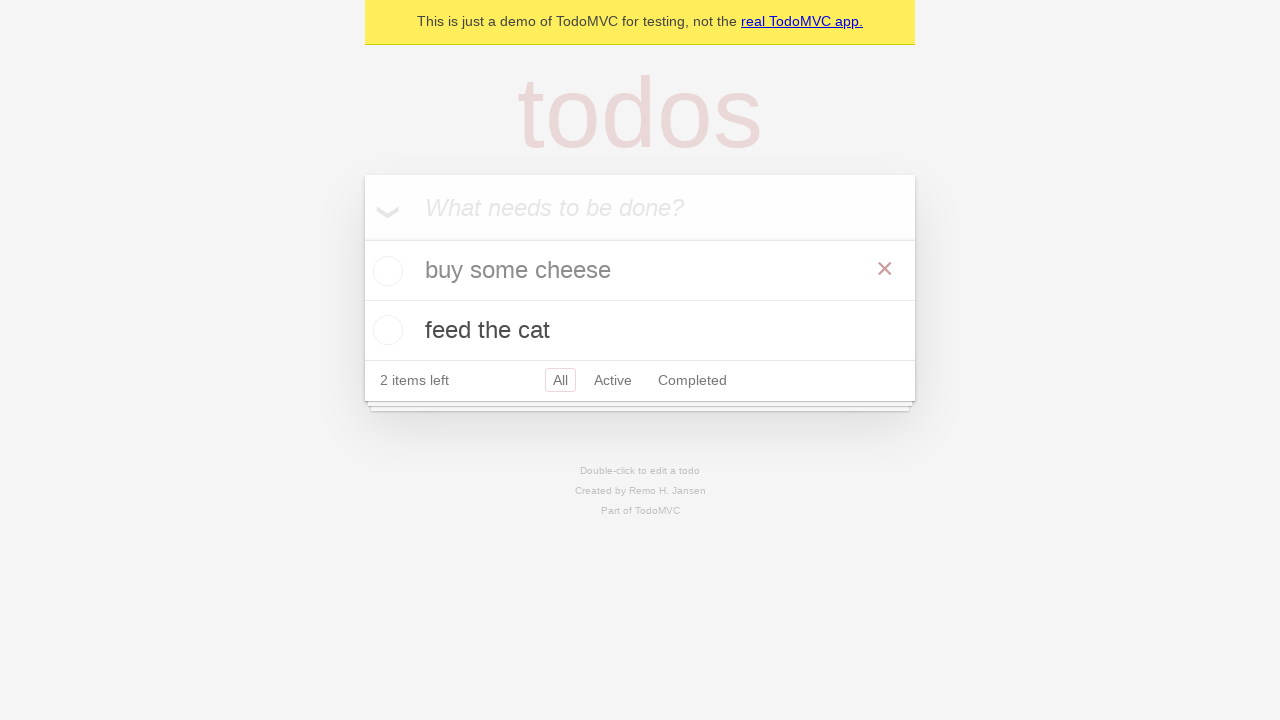

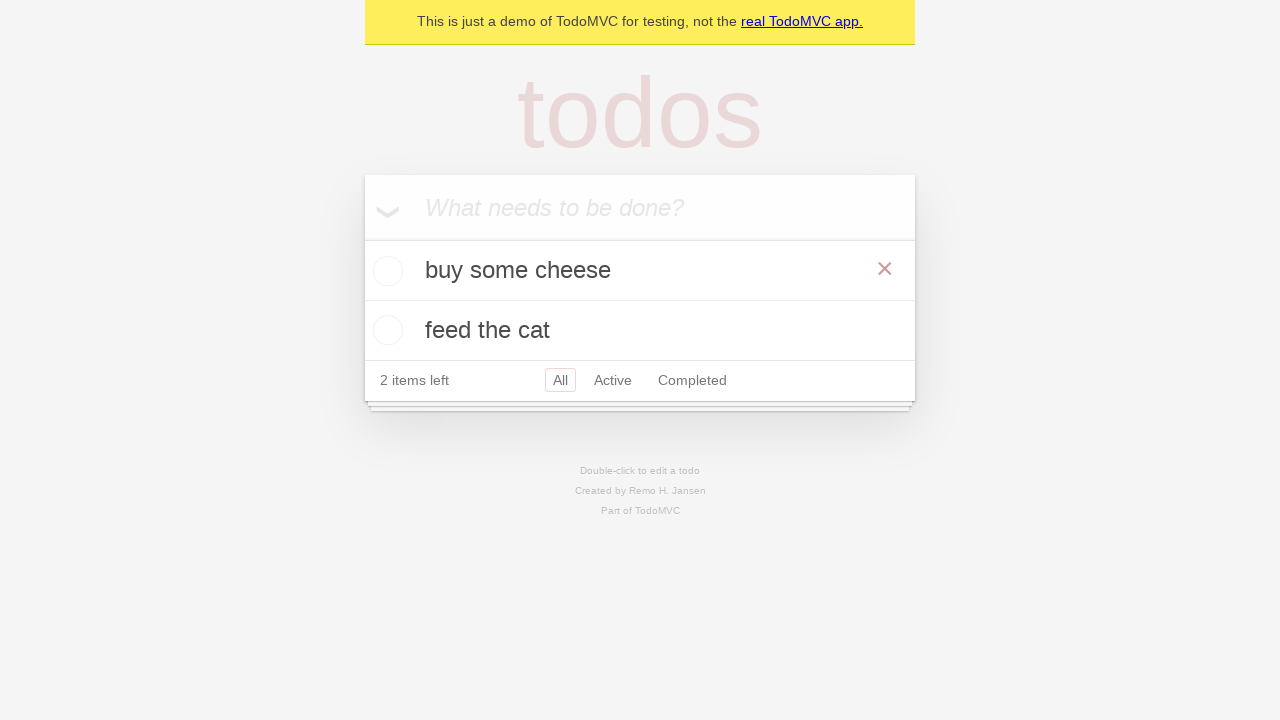